Tests dynamic controls page by clicking a checkbox, then clicking remove button and verifying the checkbox becomes invisible (stale element scenario)

Starting URL: https://the-internet.herokuapp.com/

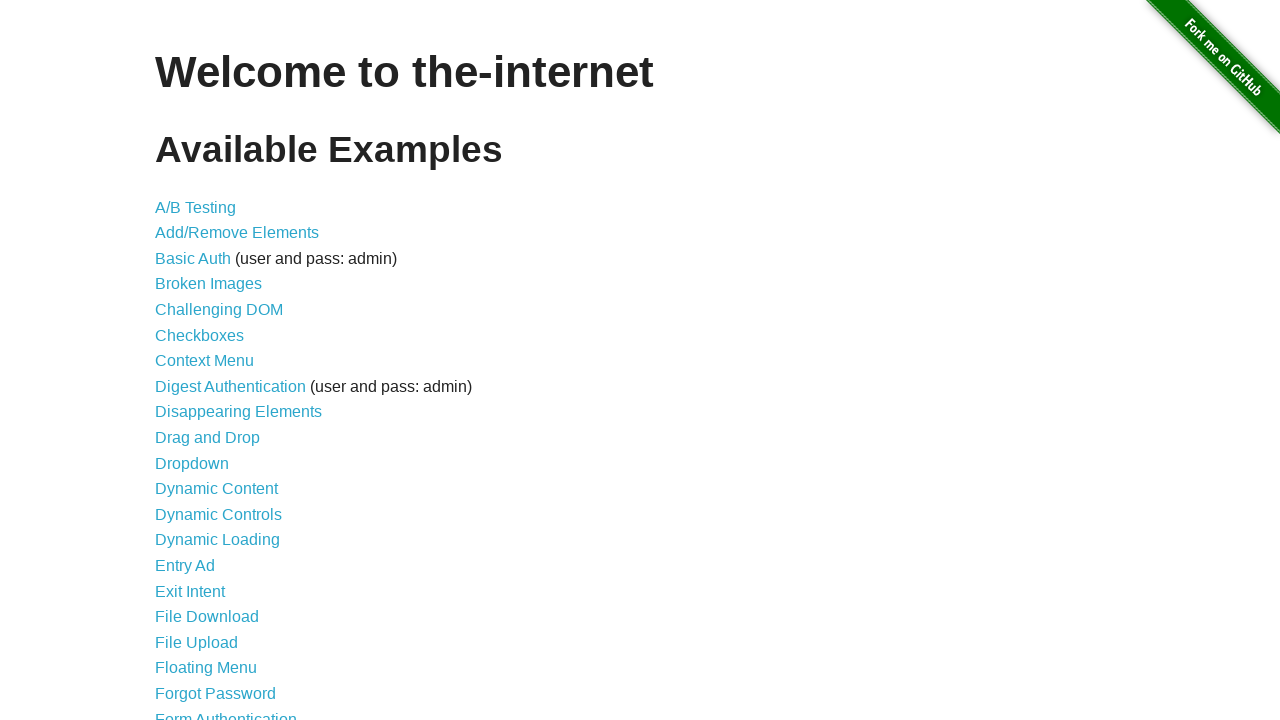

Clicked link to navigate to Dynamic Controls page at (218, 514) on xpath=//div[@id='content']/ul//a[@href='/dynamic_controls']
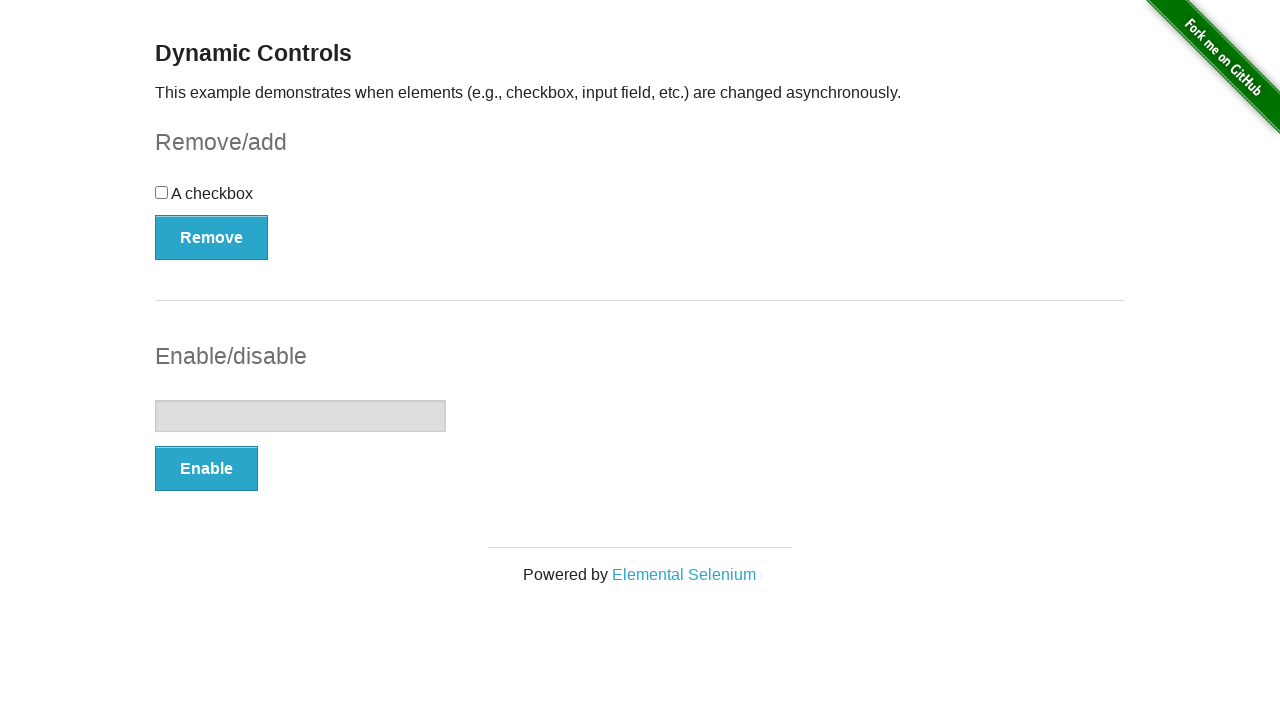

Clicked the checkbox at (640, 200) on #checkbox
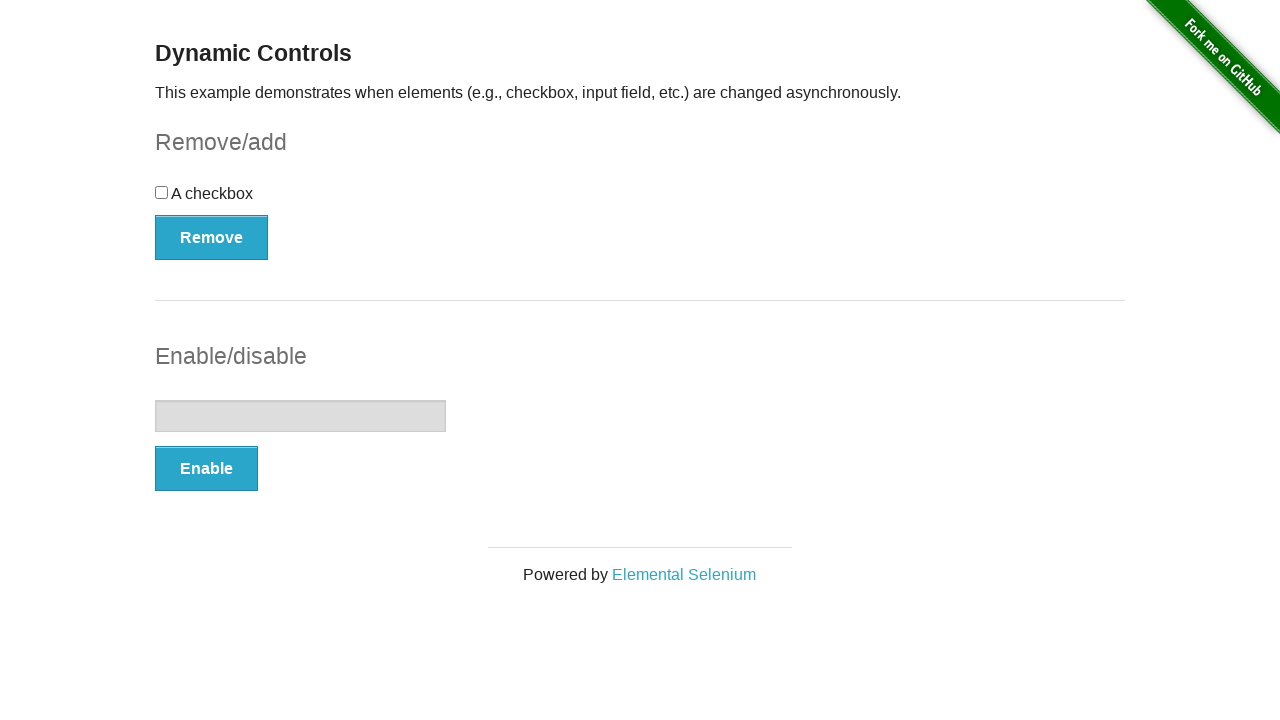

Clicked the Remove button at (212, 237) on xpath=//form[@id='checkbox-example']/button[@type='button']
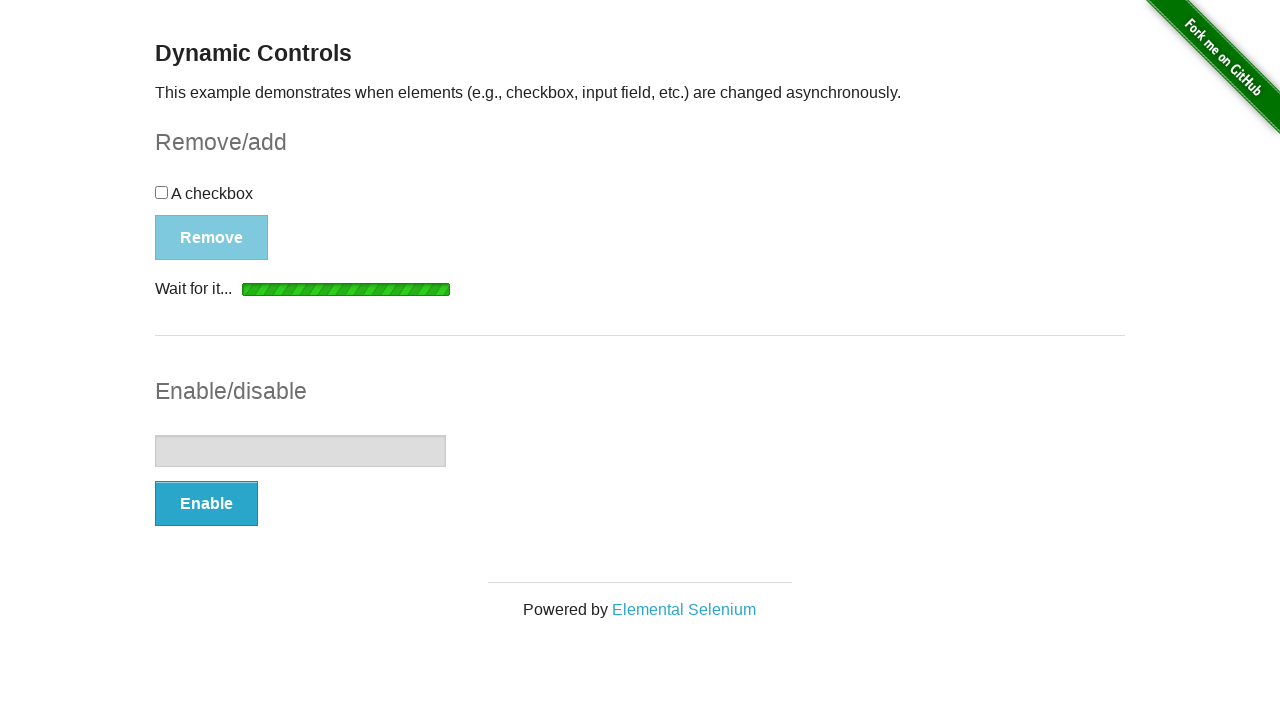

Verified checkbox became invisible (stale element scenario)
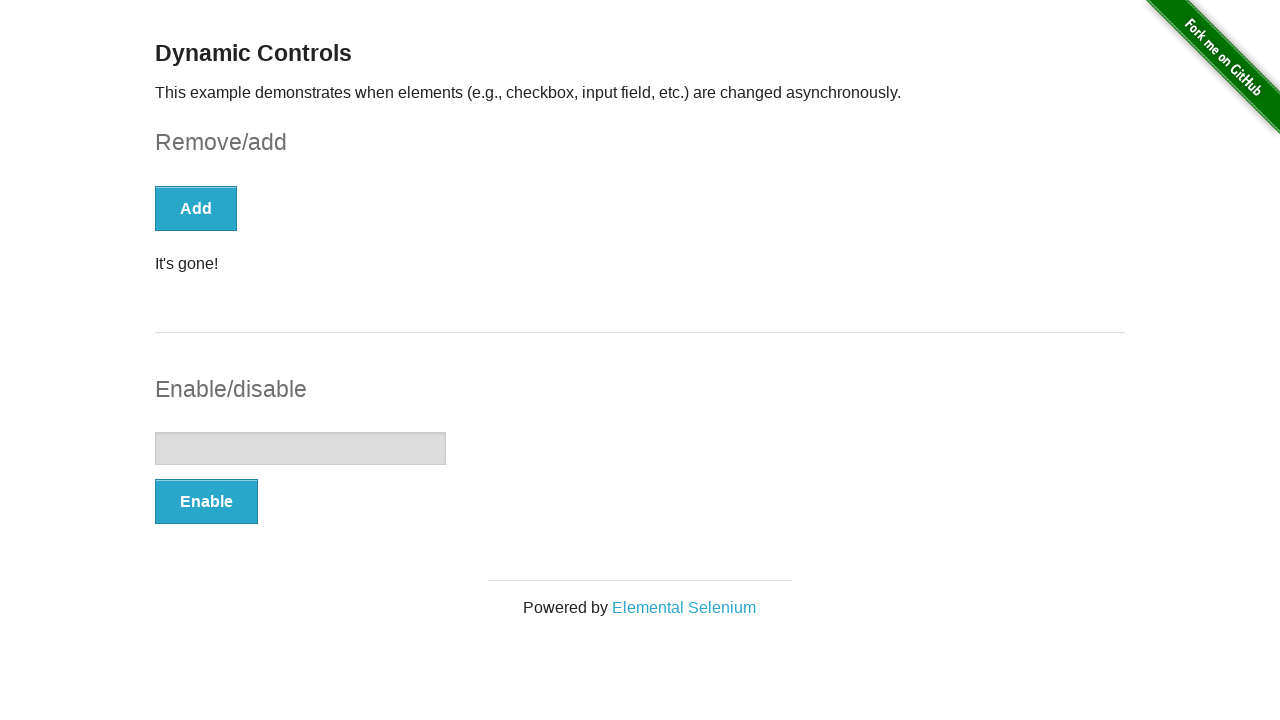

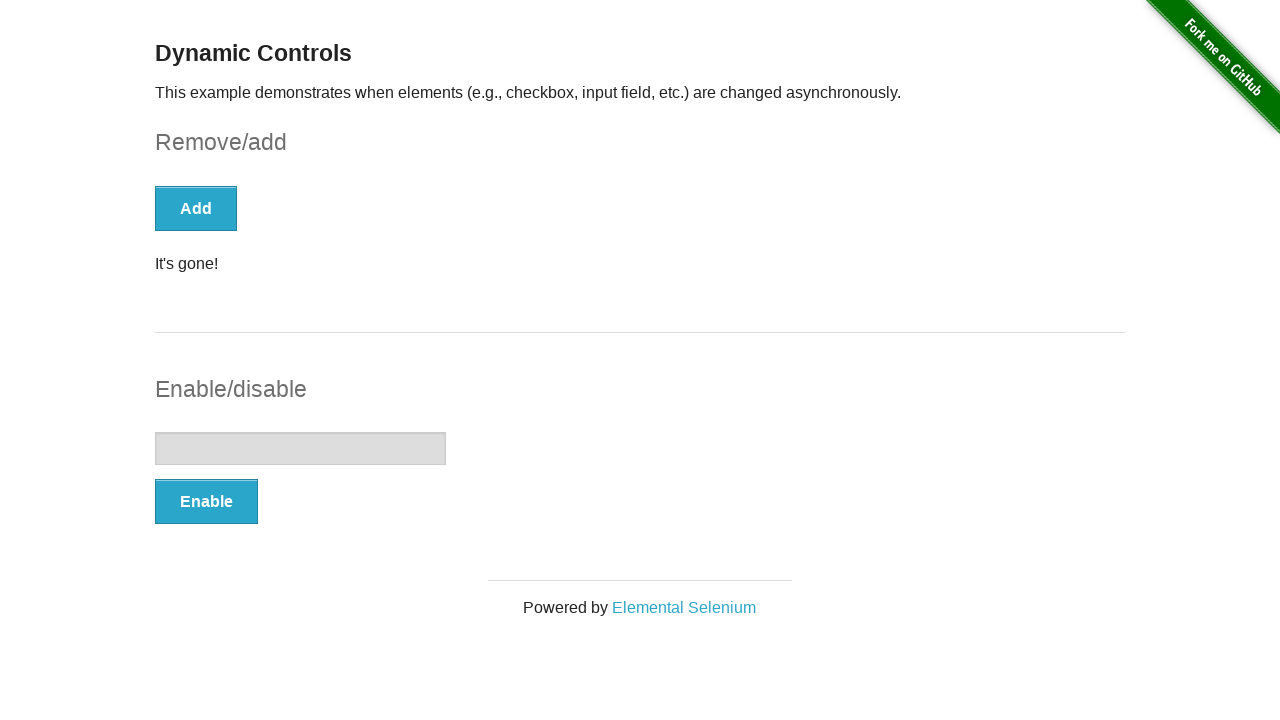